Tests an e-commerce shopping cart functionality by adding multiple items to cart, proceeding to checkout, and applying a promo code

Starting URL: https://rahulshettyacademy.com/seleniumPractise/#/

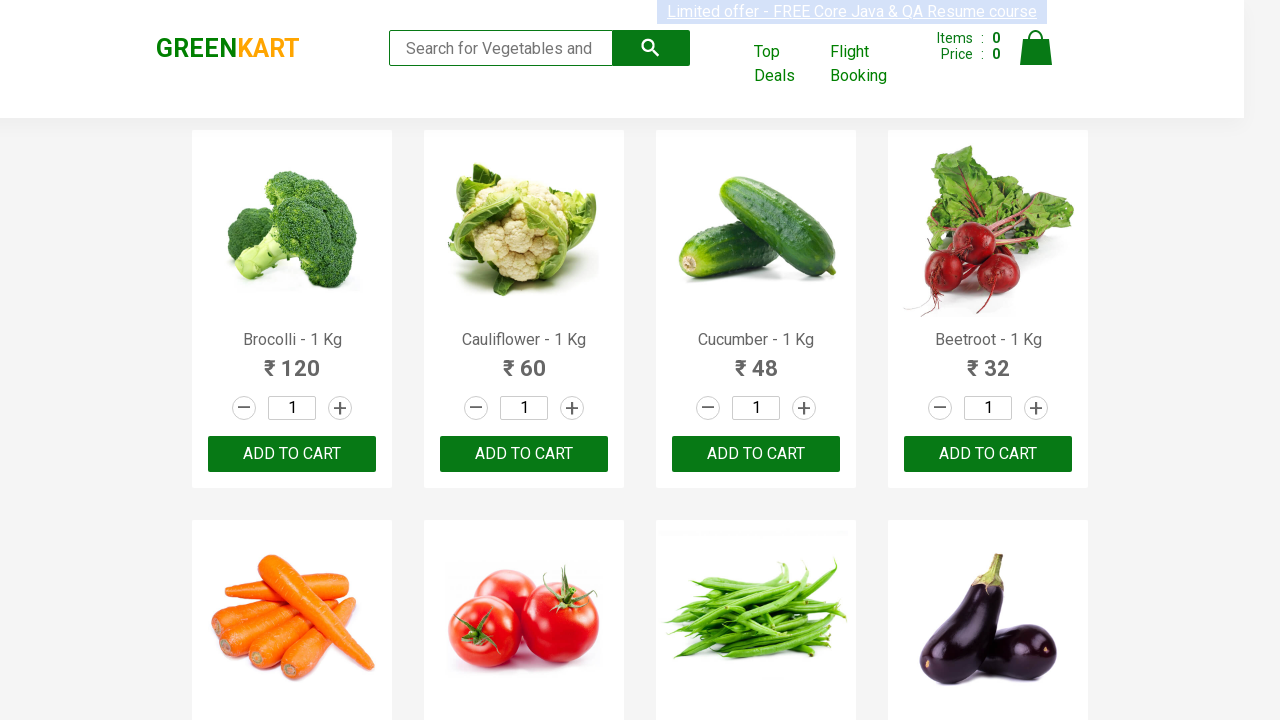

Retrieved all product items on the page
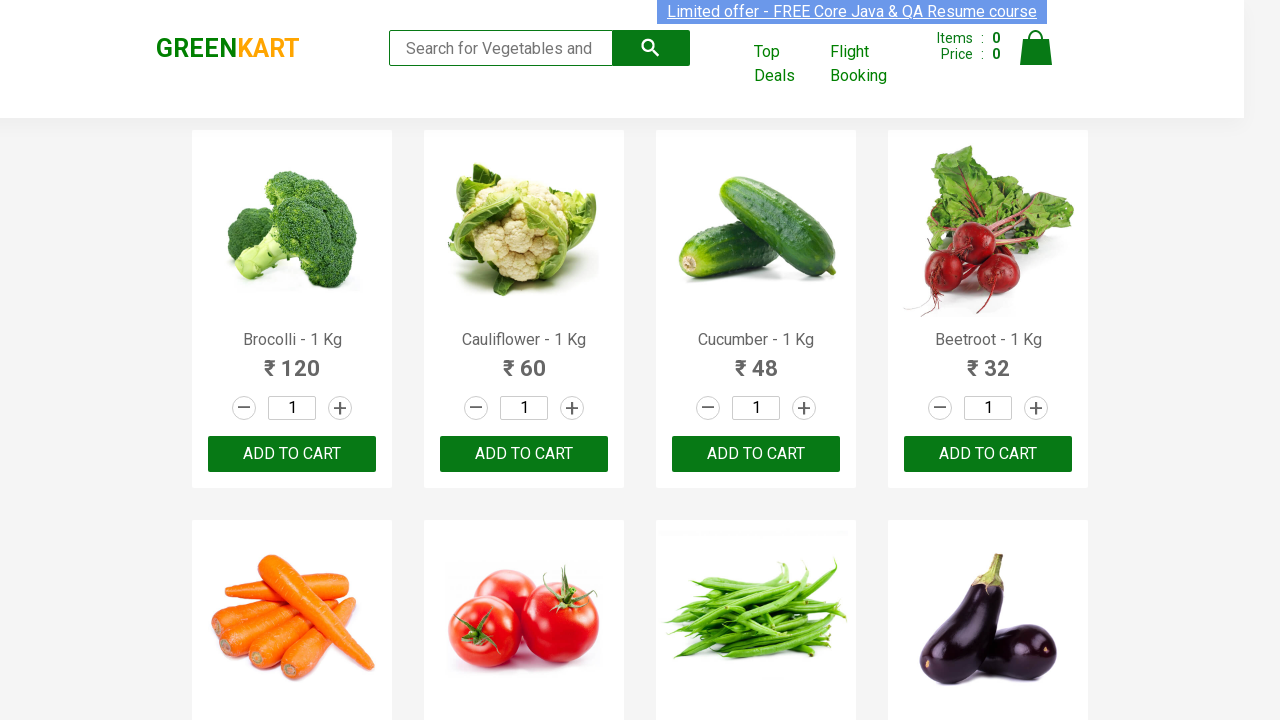

Retrieved text content from product item 0
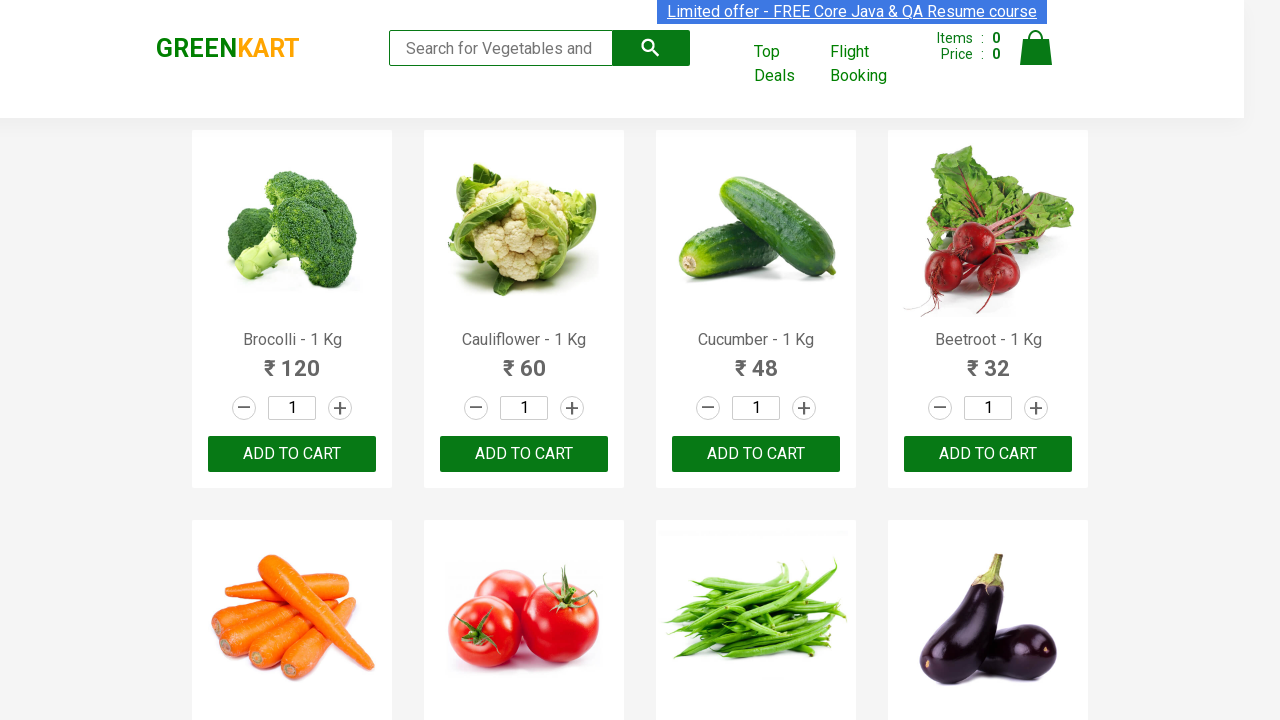

Retrieved text content from product item 1
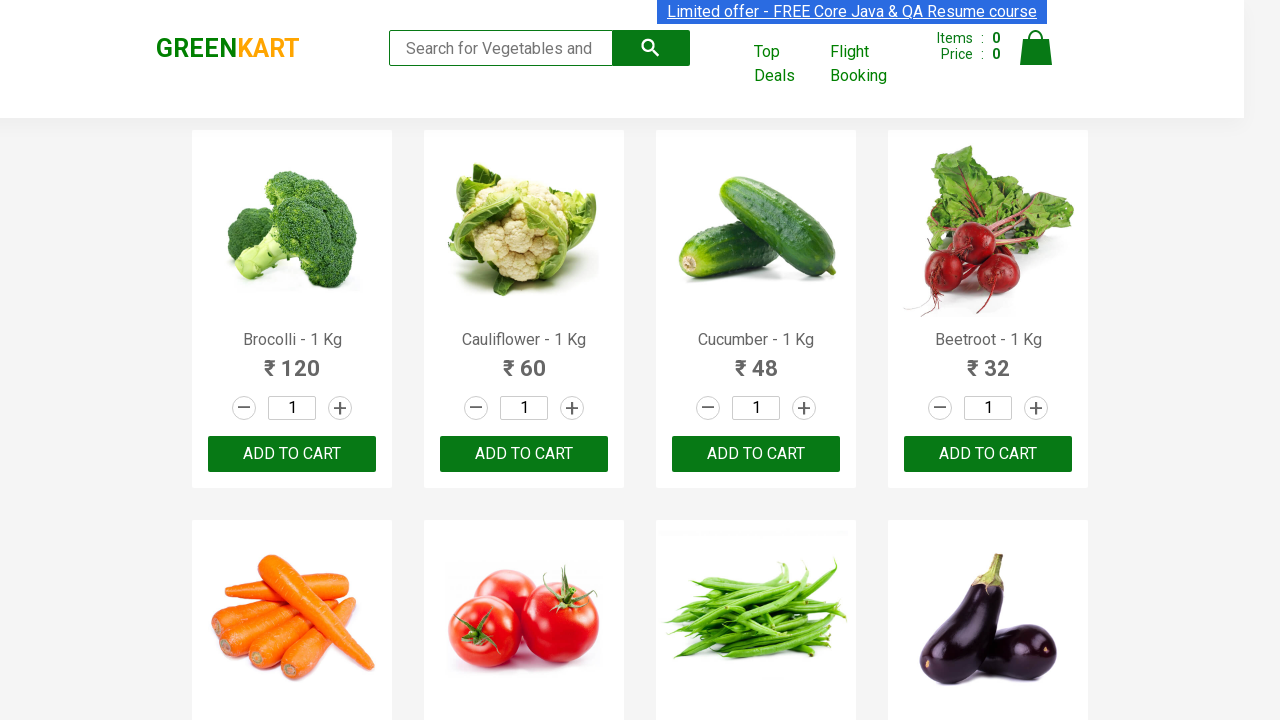

Added 'Cauliflower' to cart at (524, 454) on .product-action button >> nth=1
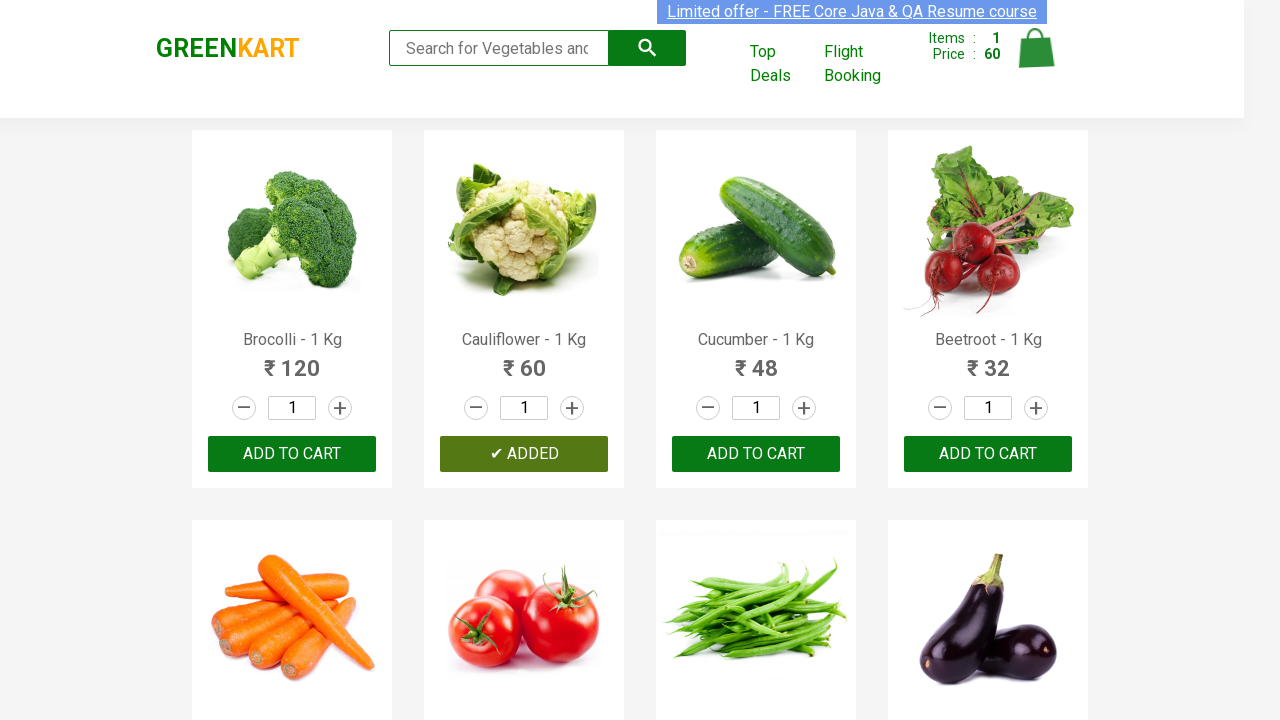

Retrieved text content from product item 2
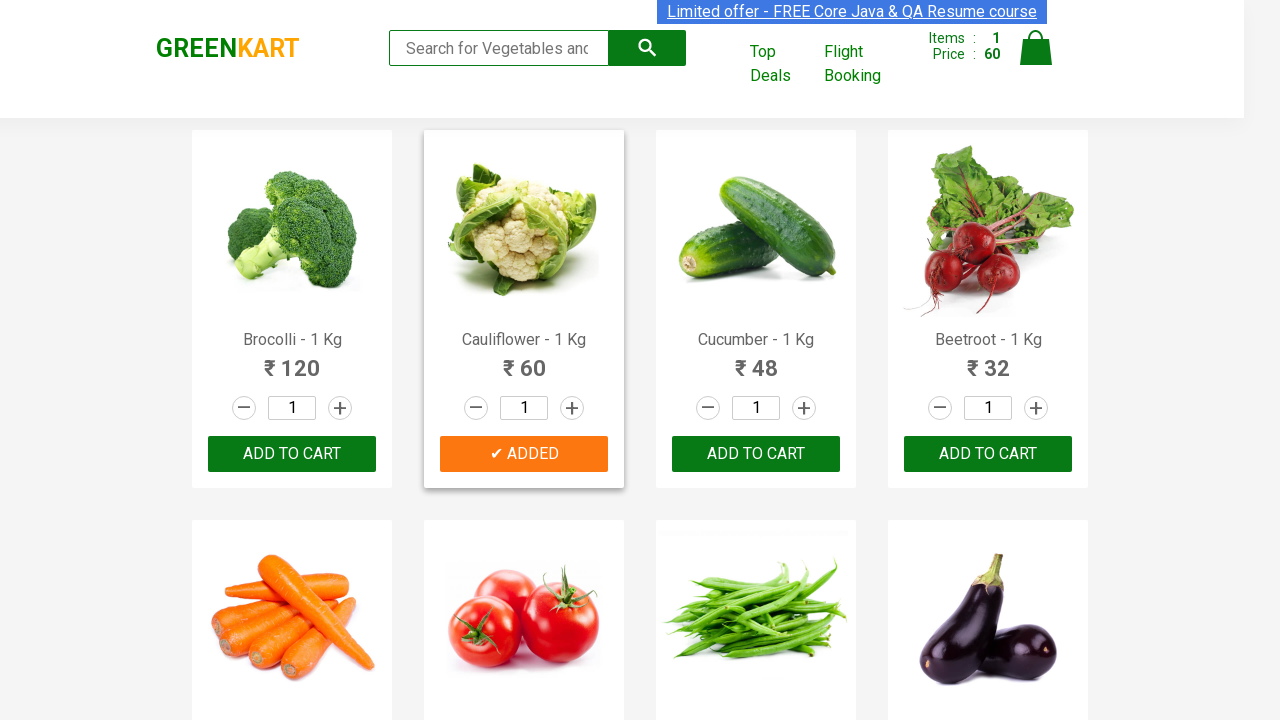

Added 'Cucumber' to cart at (756, 454) on .product-action button >> nth=2
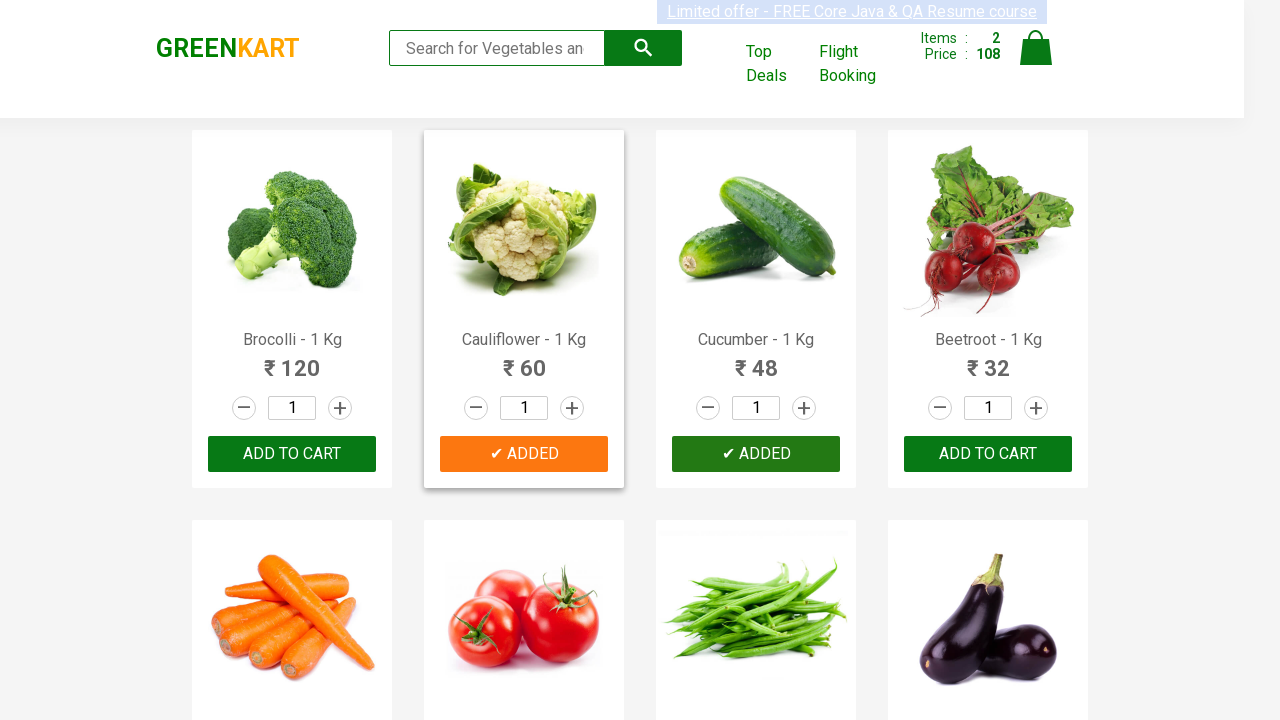

Retrieved text content from product item 3
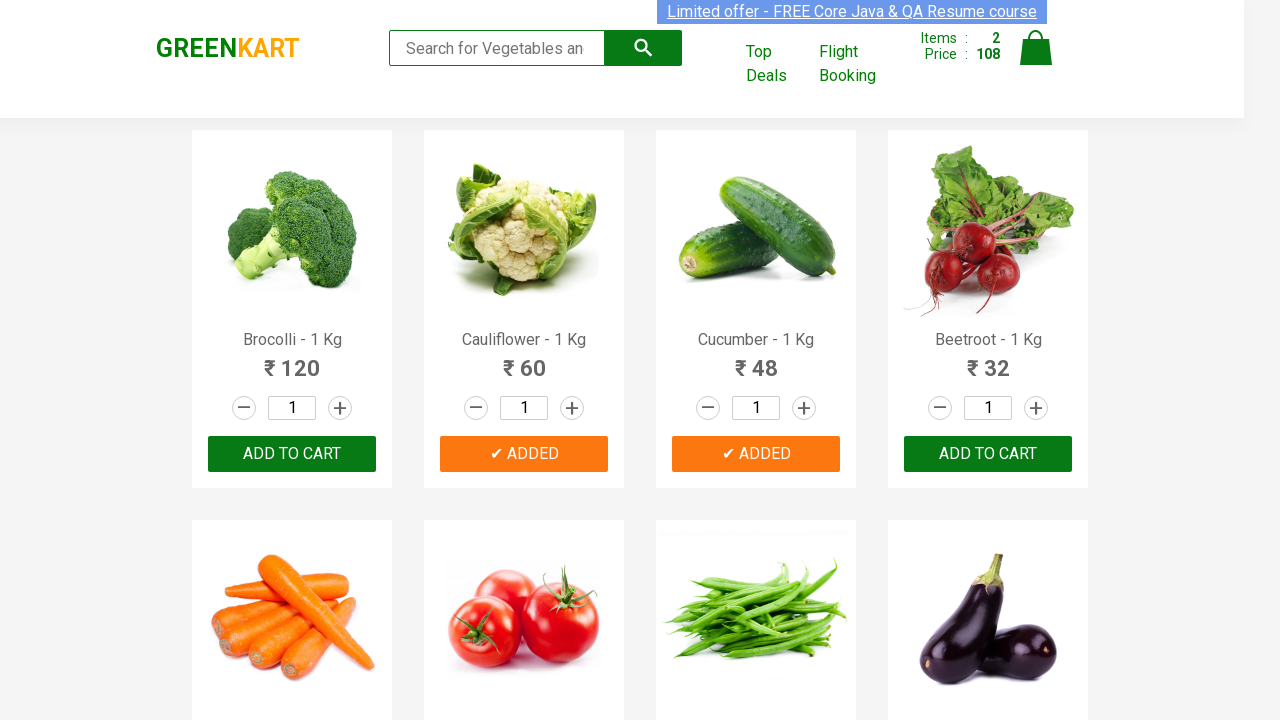

Added 'Beetroot' to cart at (988, 454) on .product-action button >> nth=3
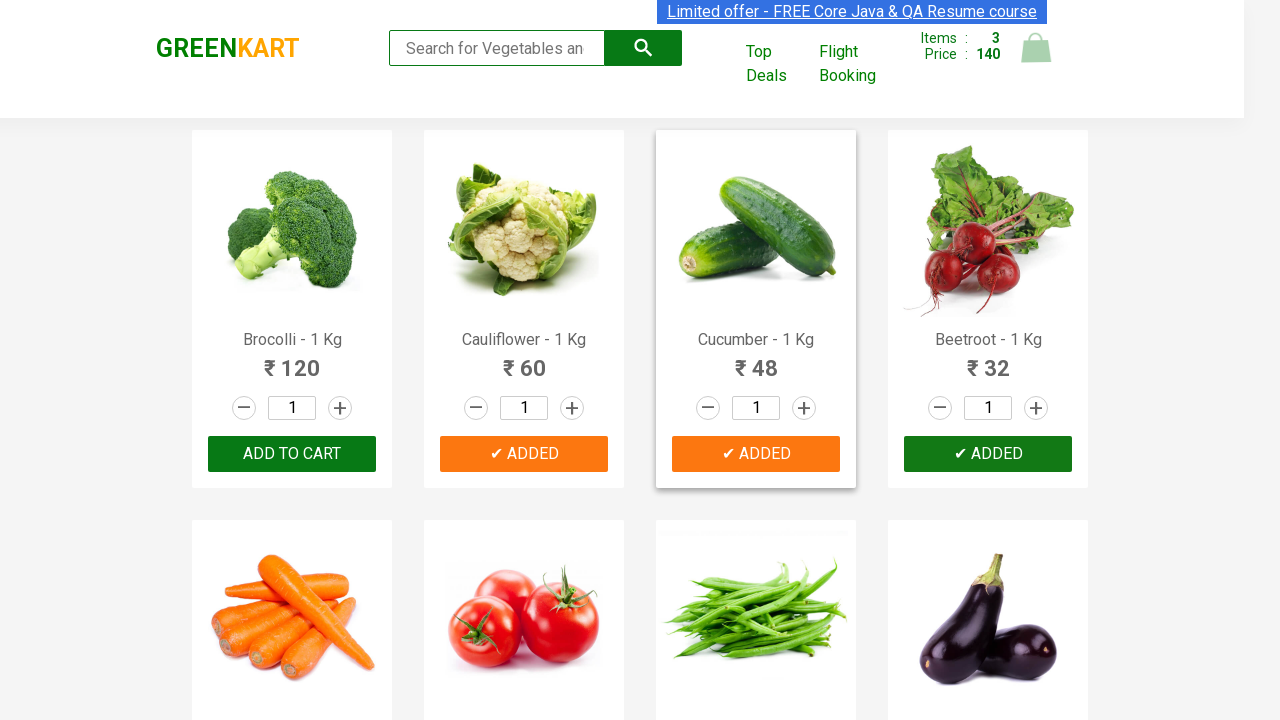

Retrieved text content from product item 4
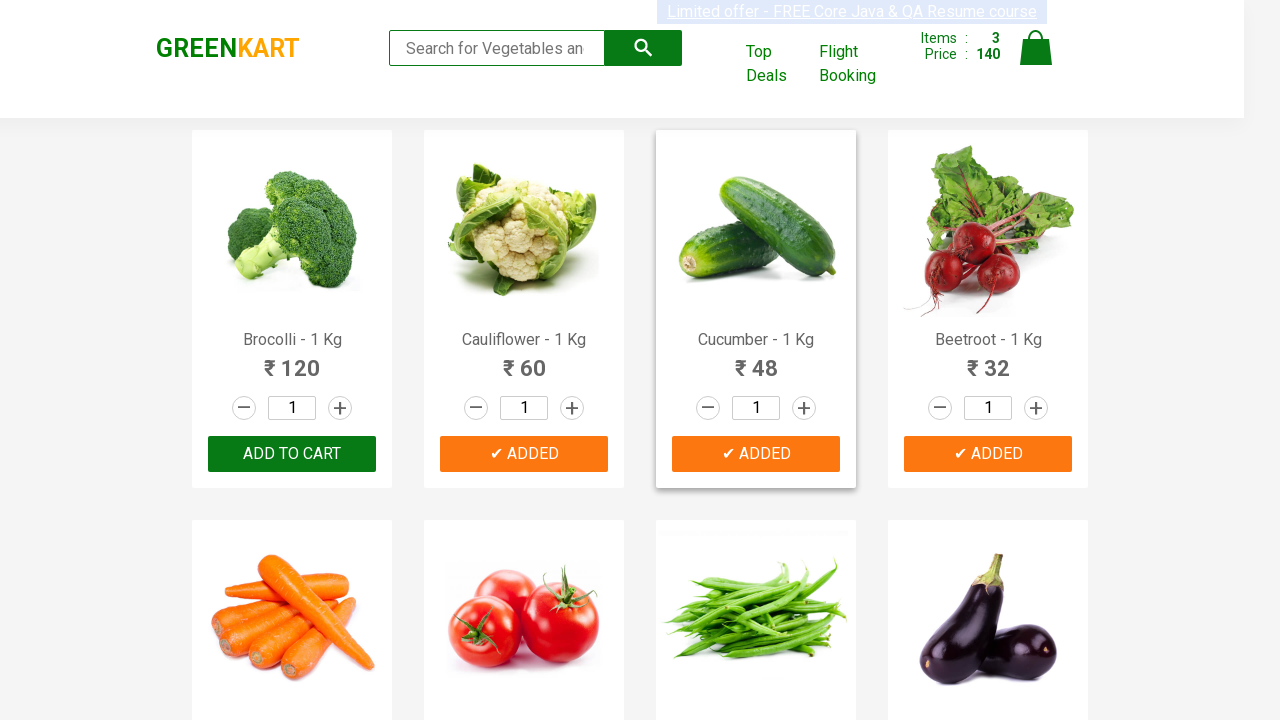

Retrieved text content from product item 5
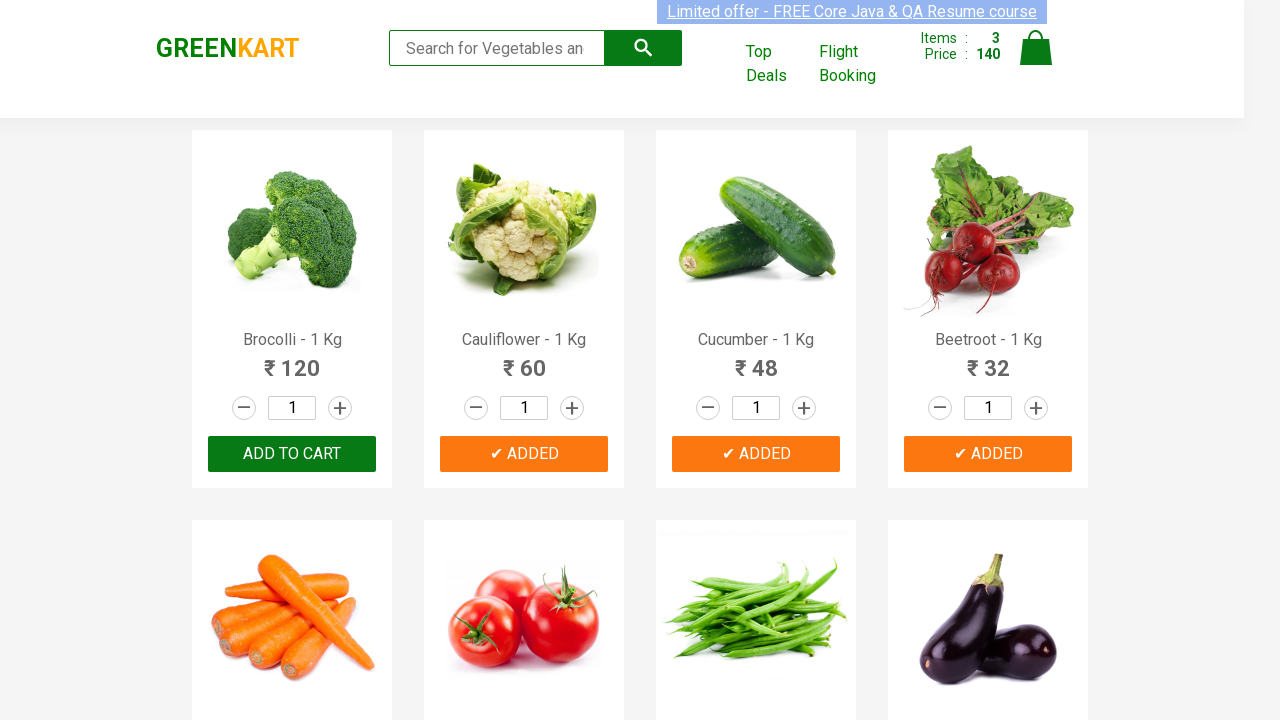

Retrieved text content from product item 6
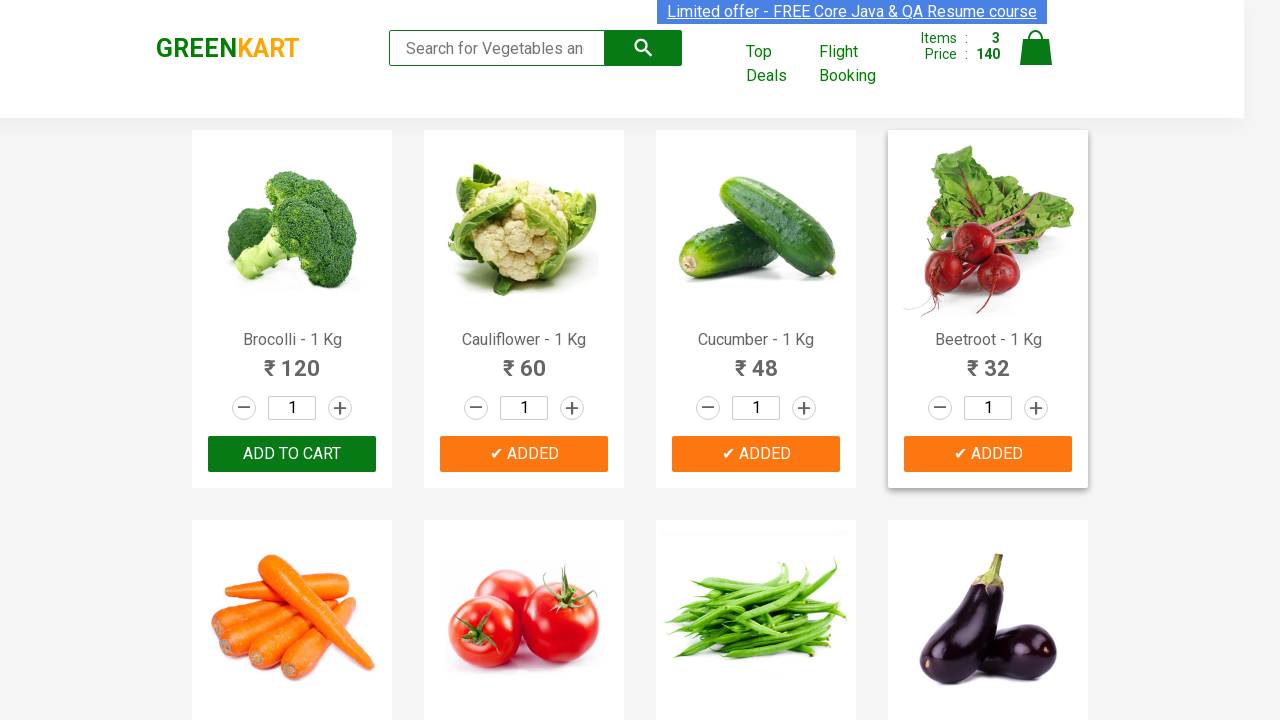

Added 'Beans' to cart at (756, 360) on .product-action button >> nth=6
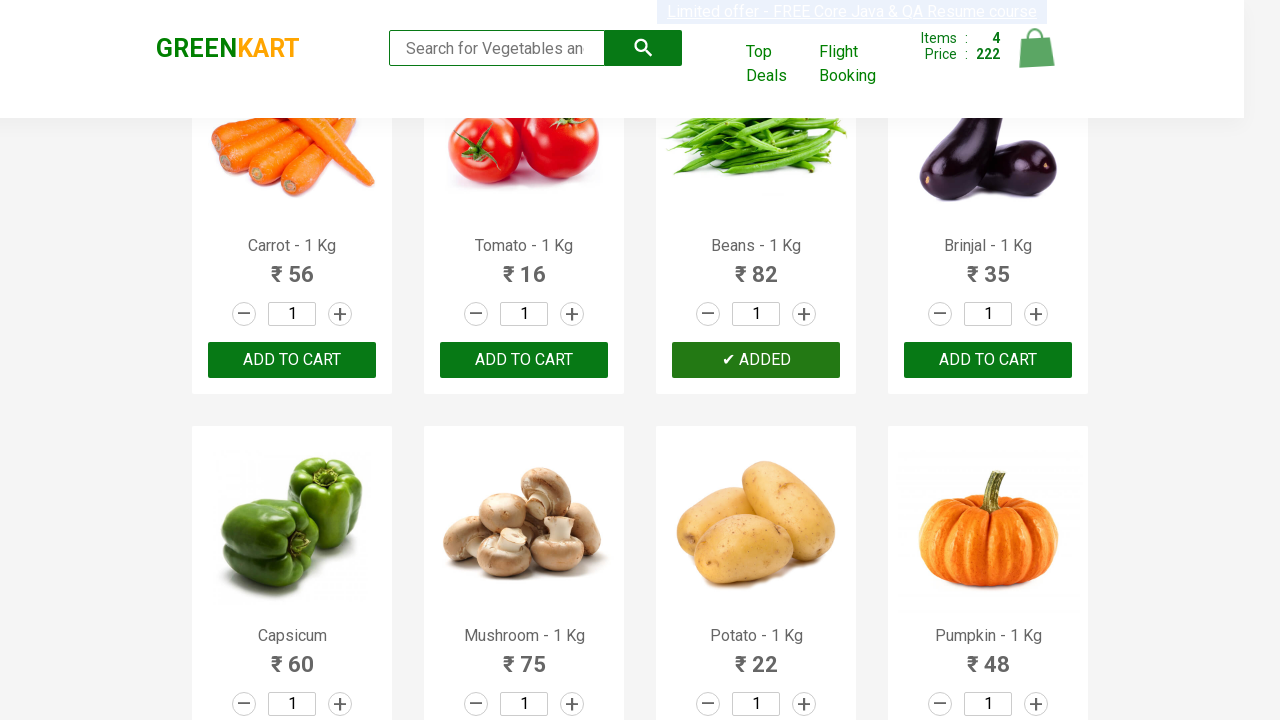

Retrieved text content from product item 7
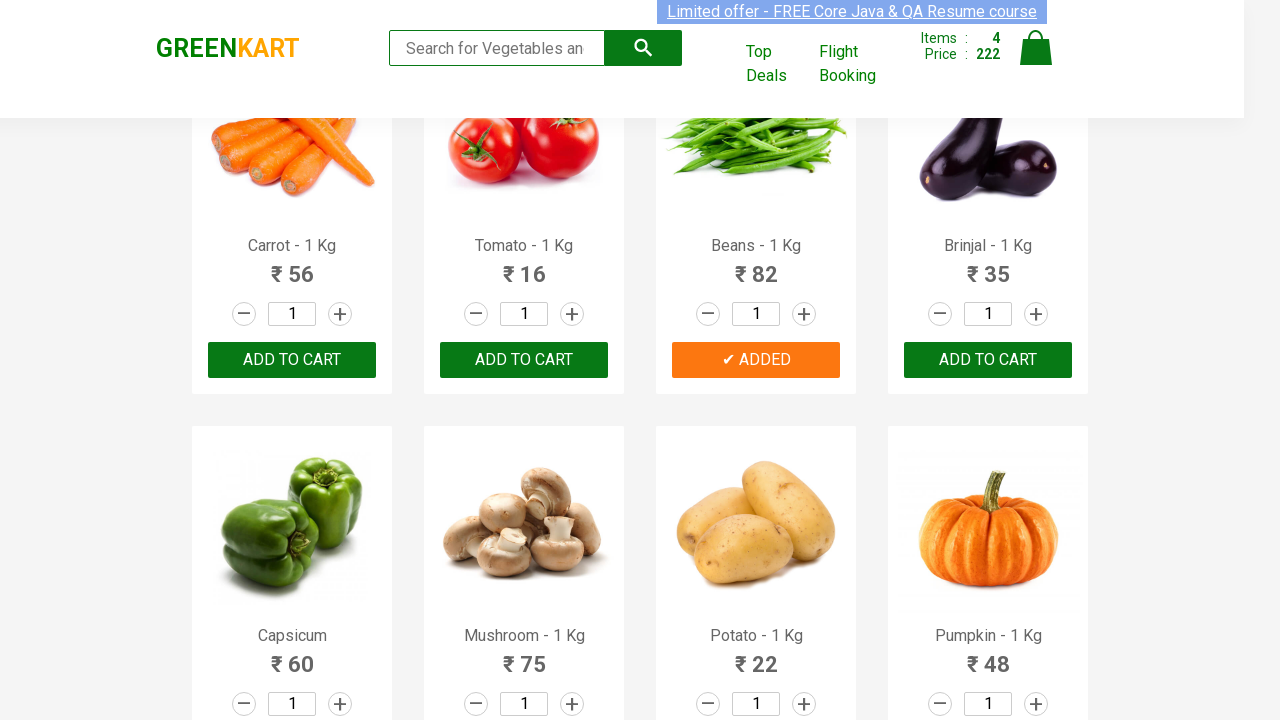

Retrieved text content from product item 8
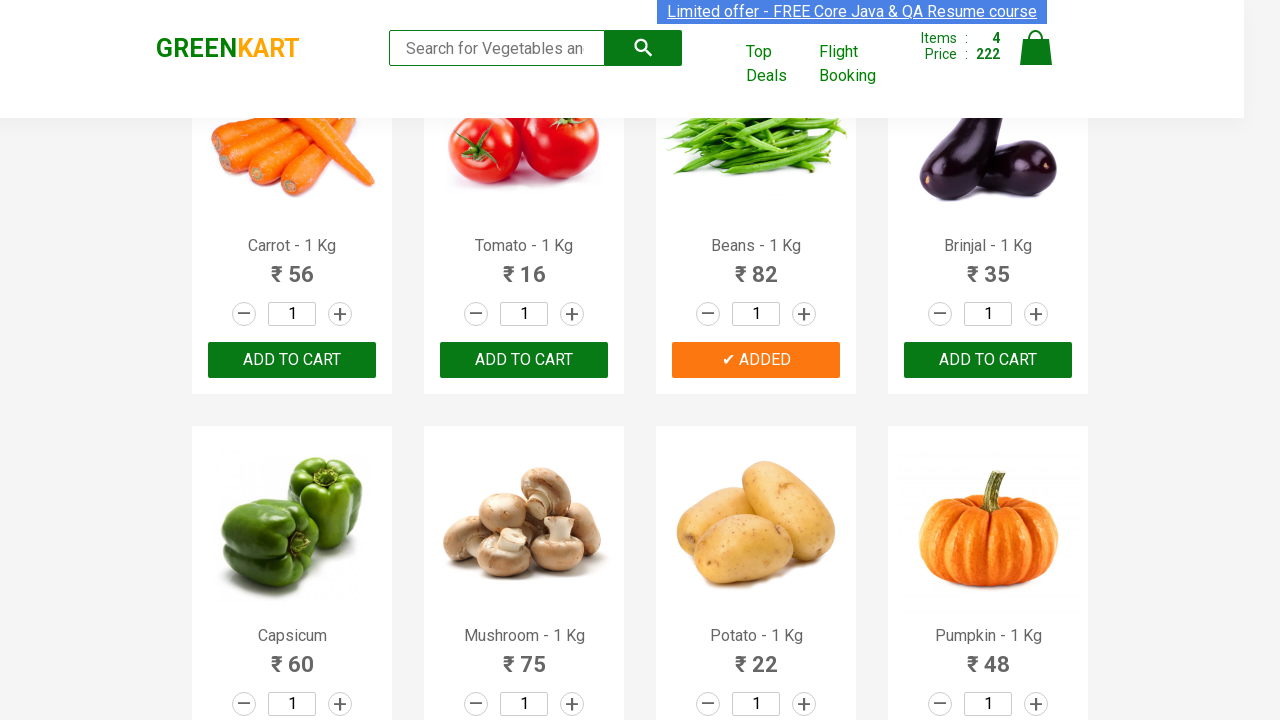

Retrieved text content from product item 9
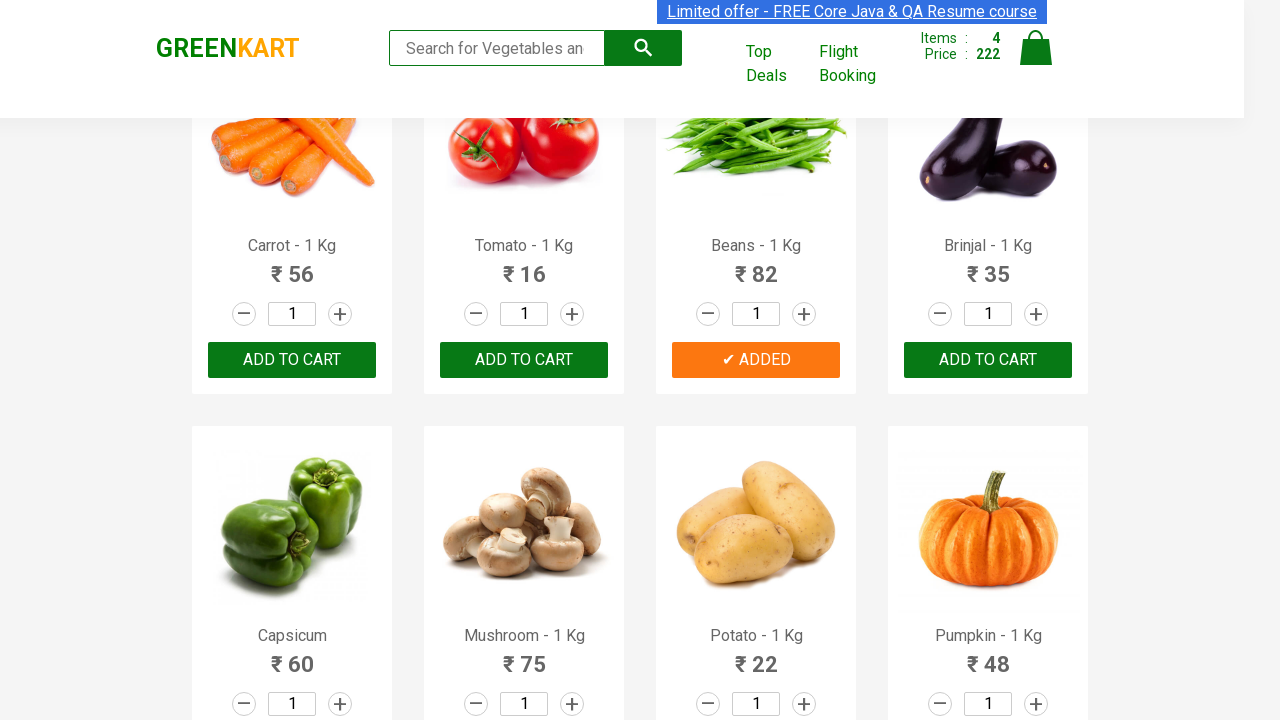

Retrieved text content from product item 10
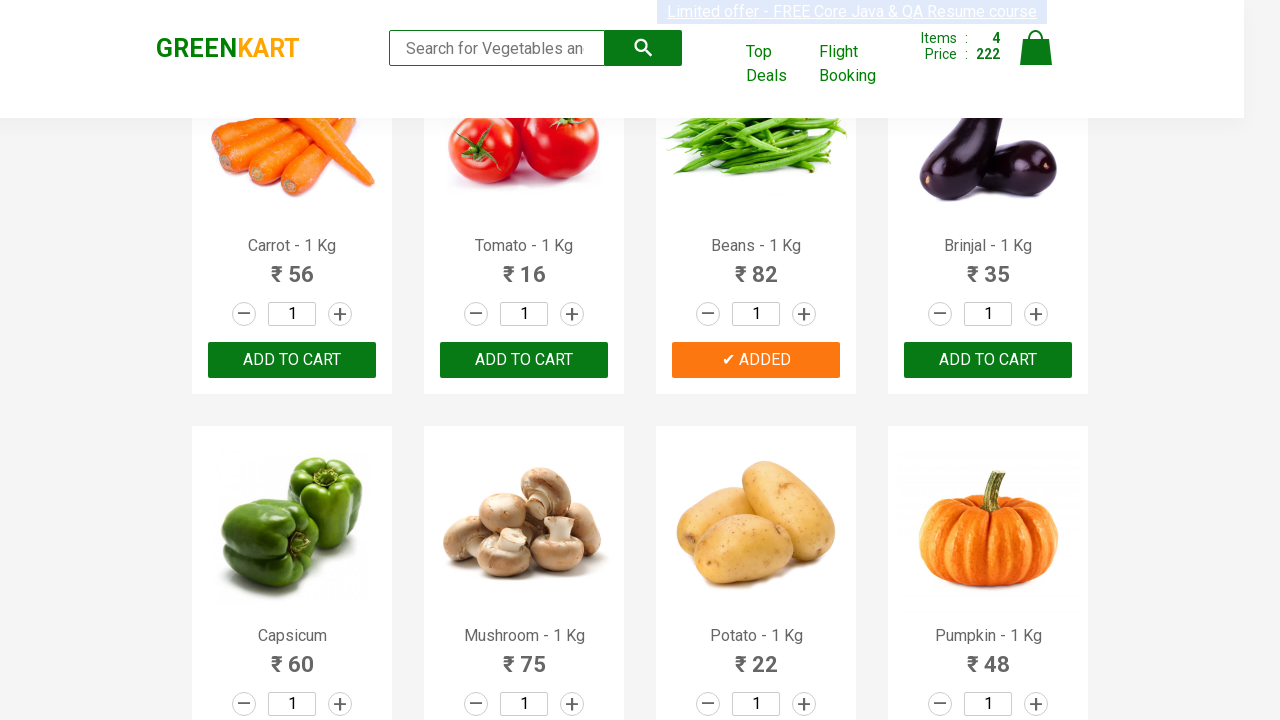

Retrieved text content from product item 11
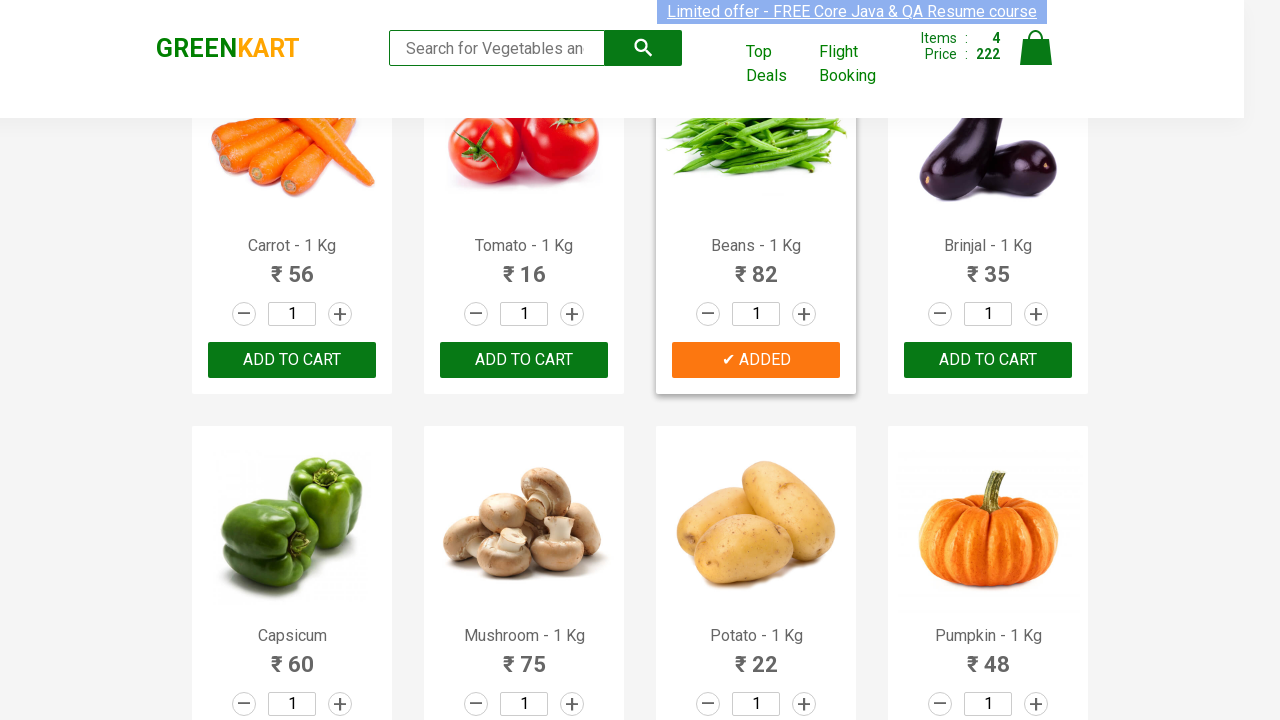

Retrieved text content from product item 12
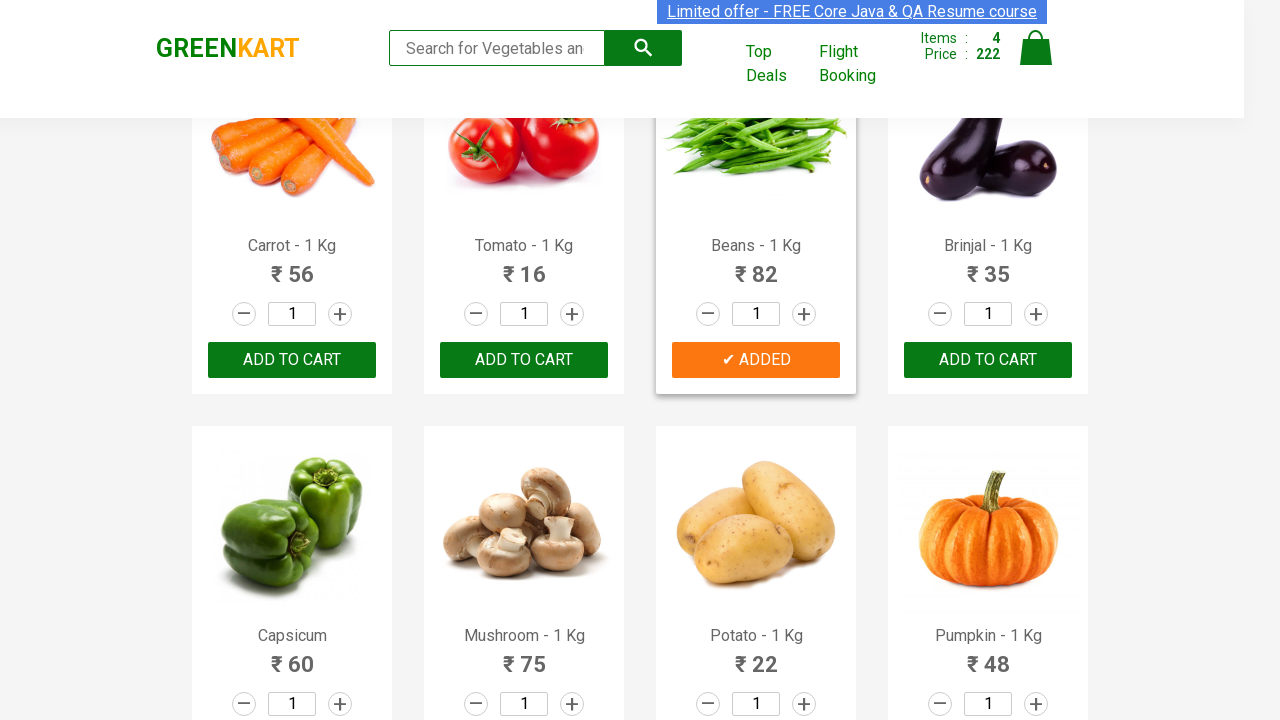

Retrieved text content from product item 13
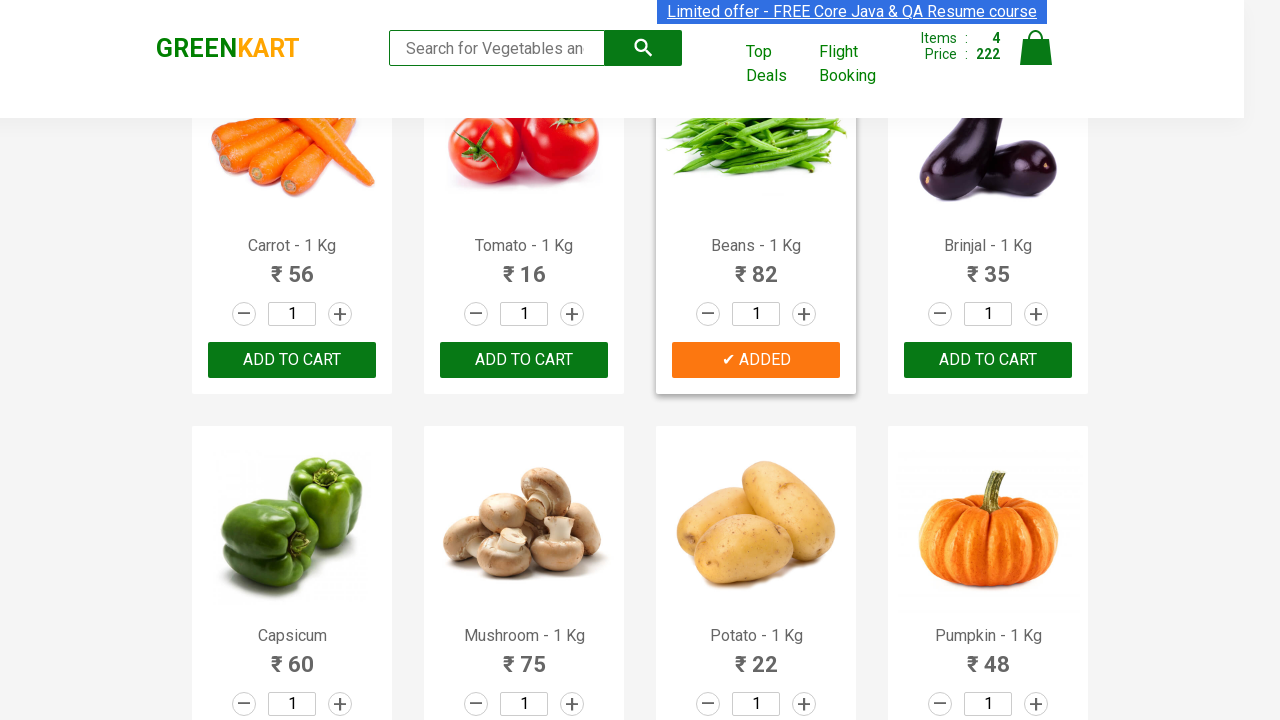

Retrieved text content from product item 14
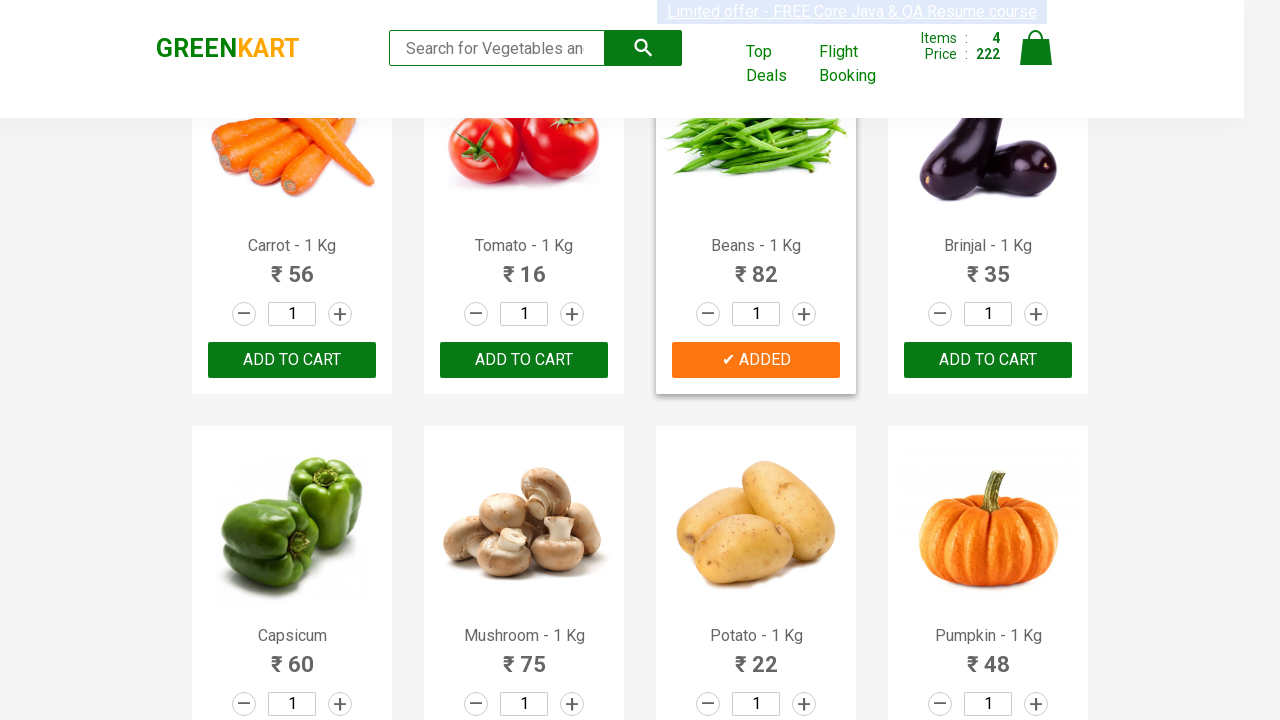

Added 'Apple' to cart at (756, 360) on .product-action button >> nth=14
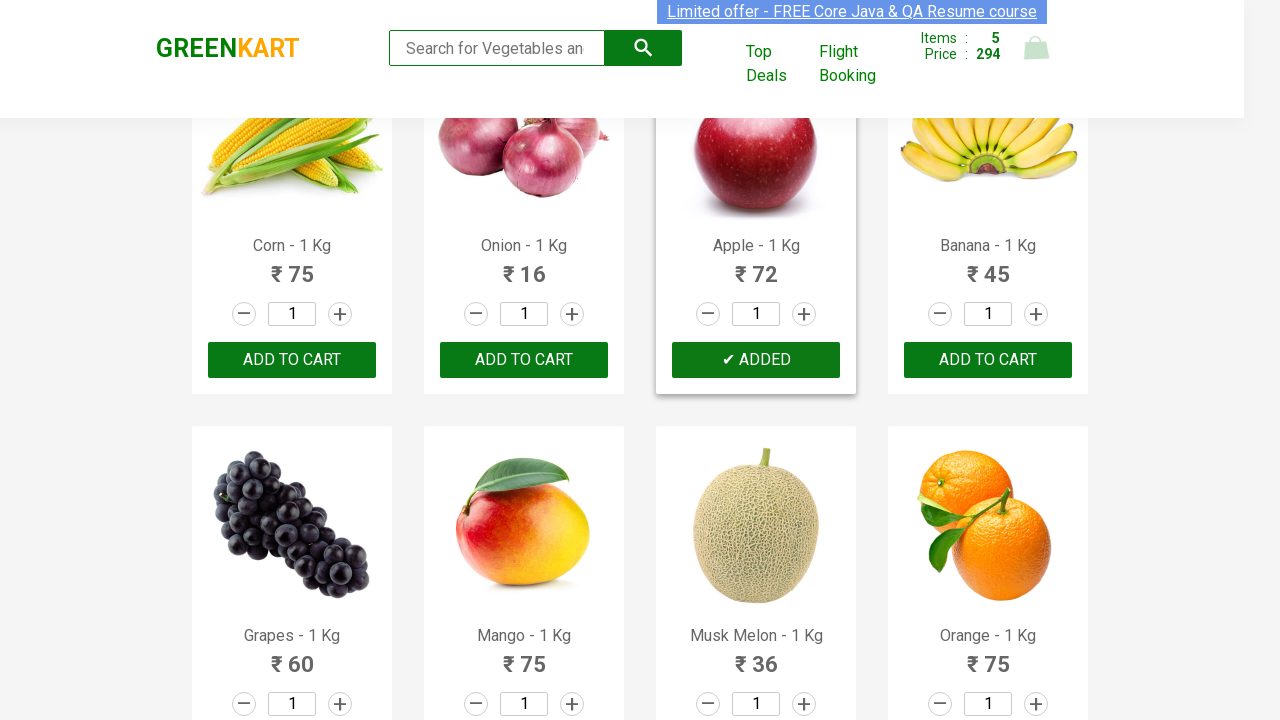

Clicked cart icon to open shopping cart at (1036, 48) on img[alt='Cart']
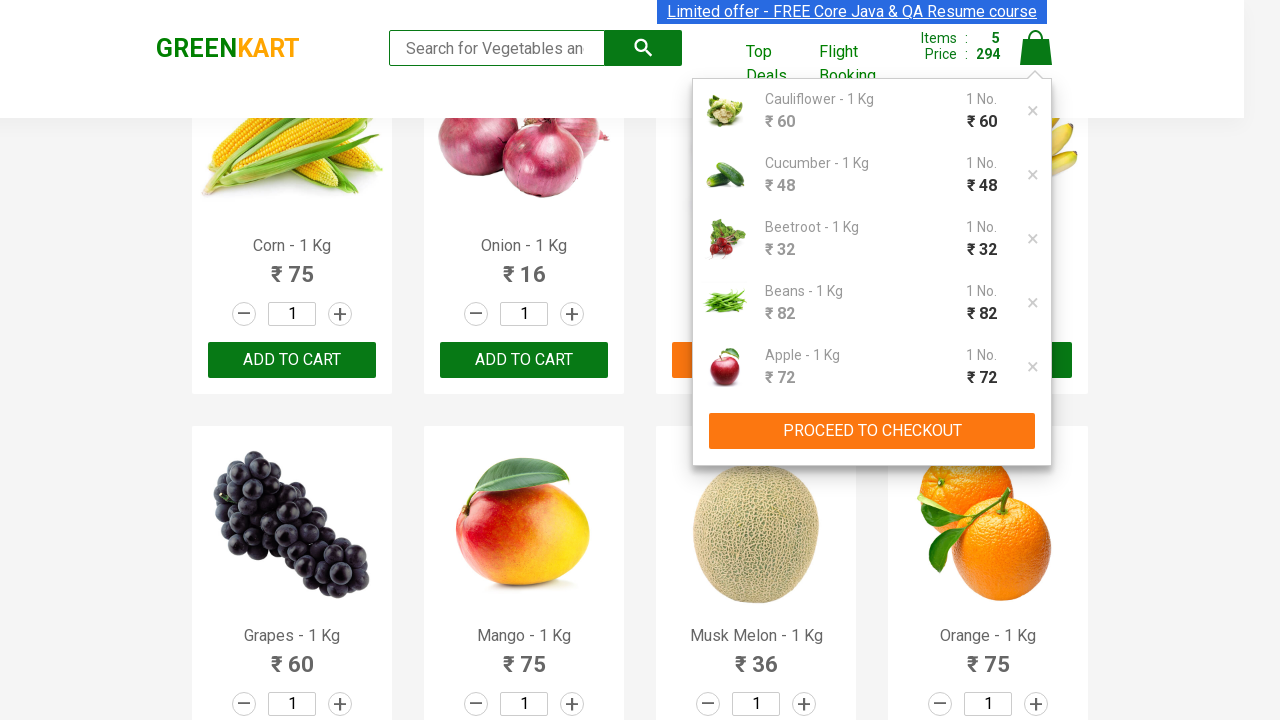

Waited for cart to fully open
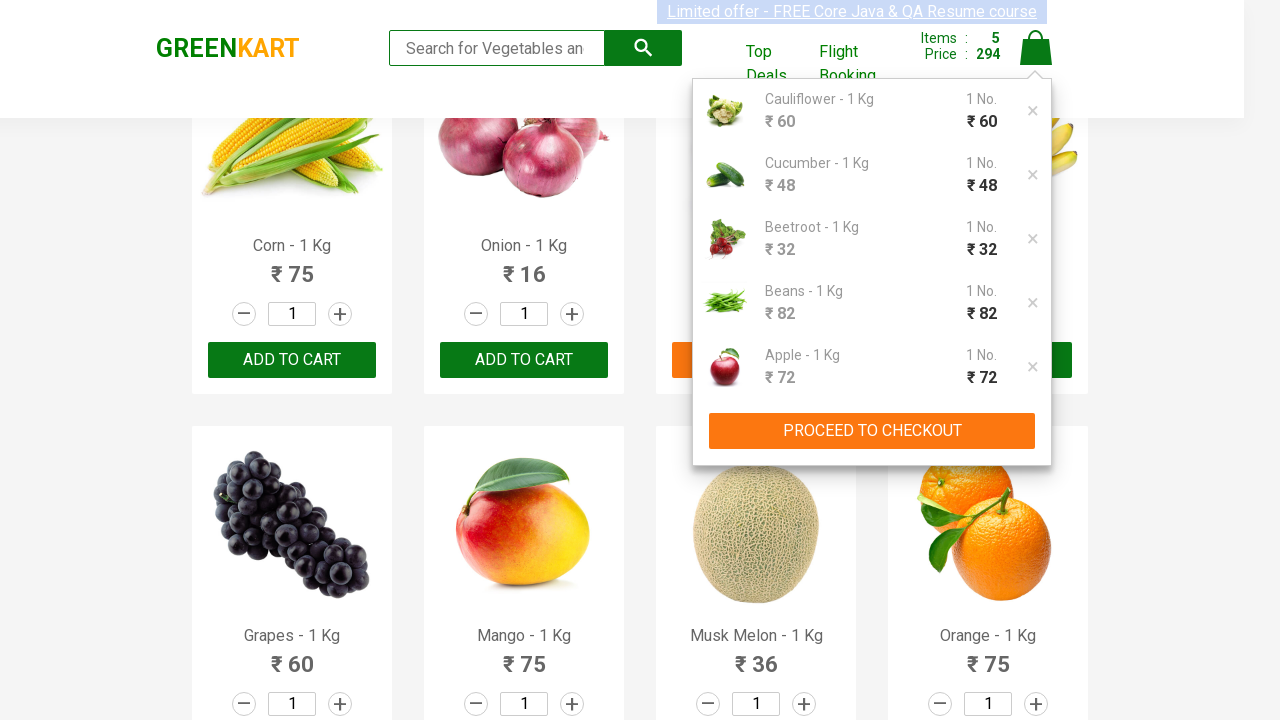

Clicked 'PROCEED TO CHECKOUT' button at (872, 431) on button:has-text('PROCEED TO CHECKOUT')
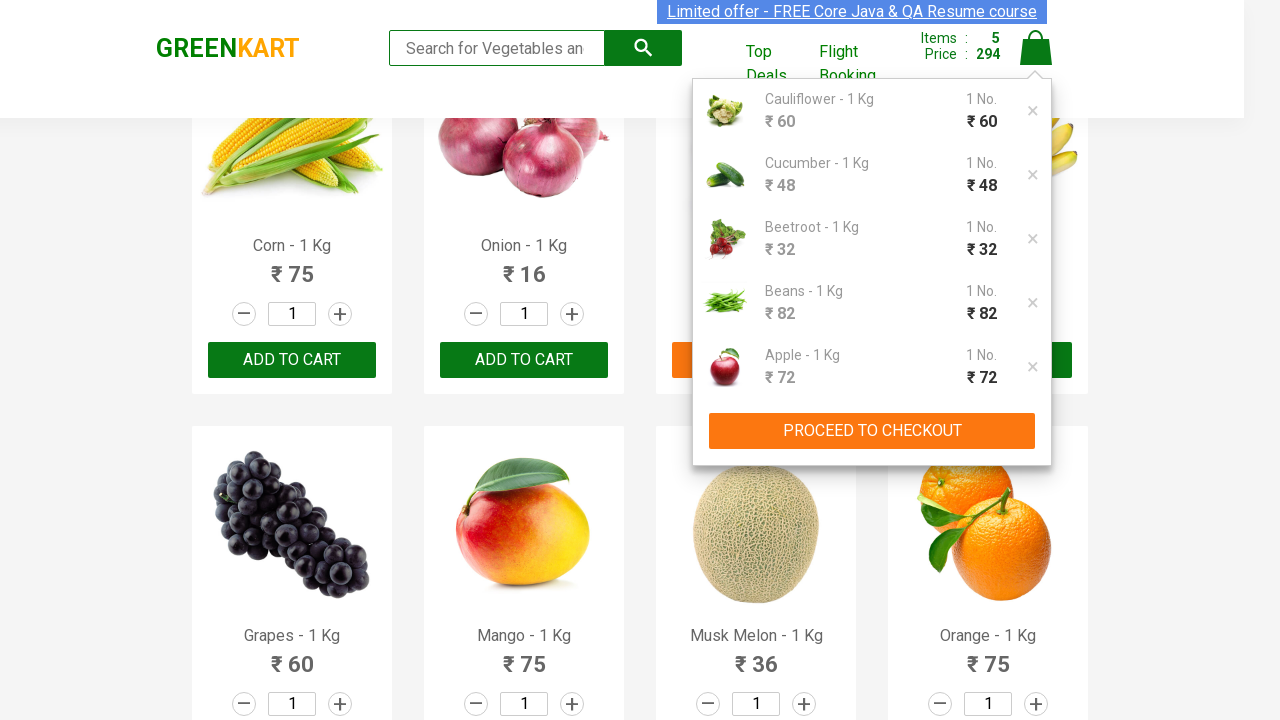

Waited for checkout page to load
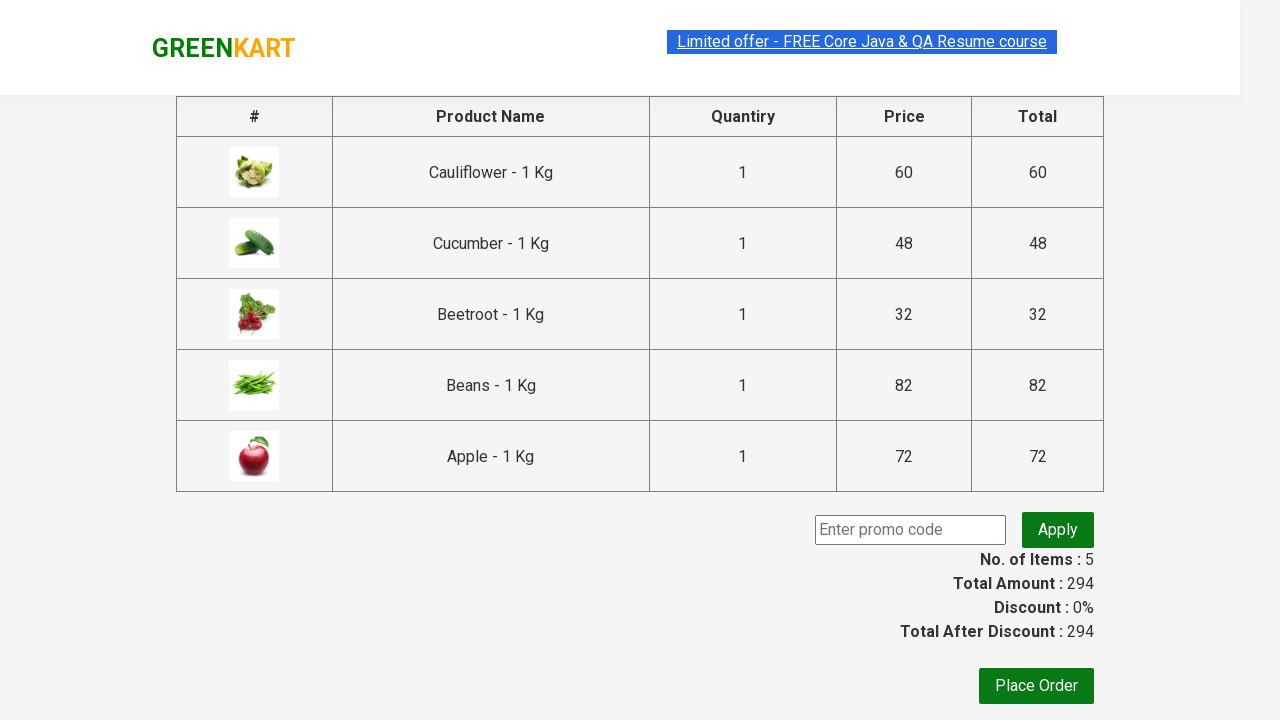

Entered promo code 'rahulshettyacademy' on .promoCode
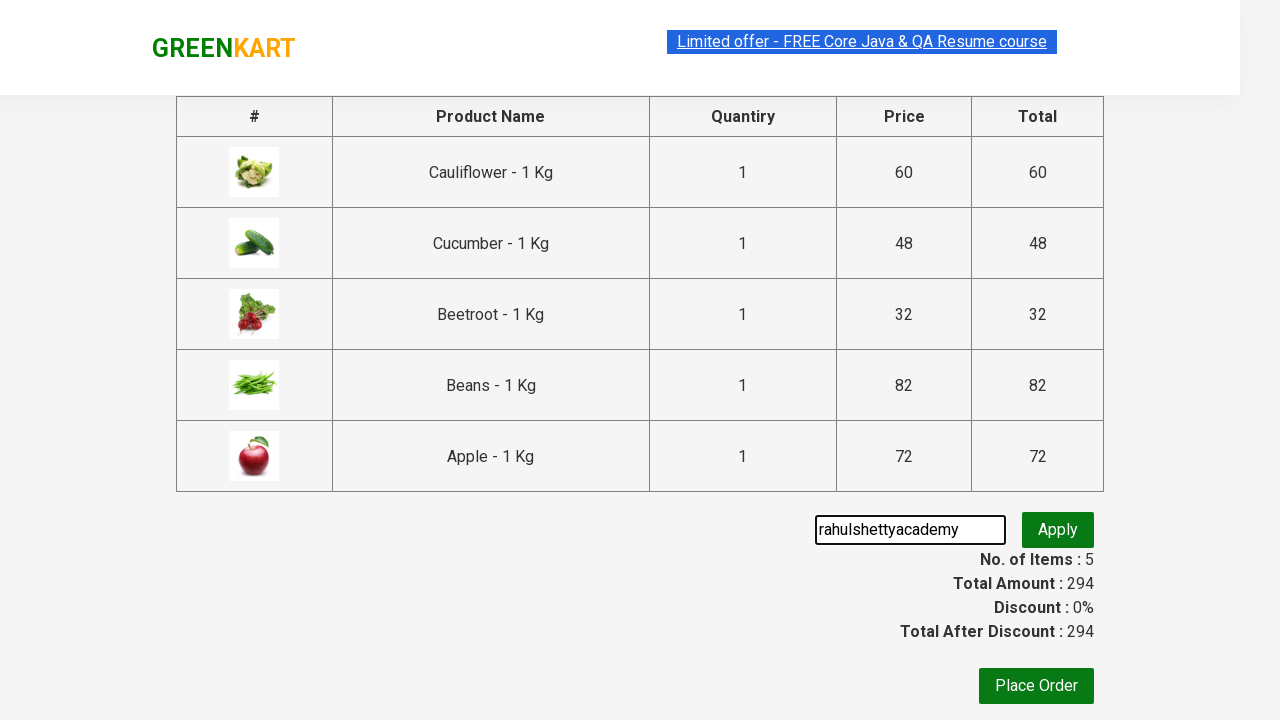

Clicked 'Apply' button to validate promo code at (1058, 530) on .promoBtn
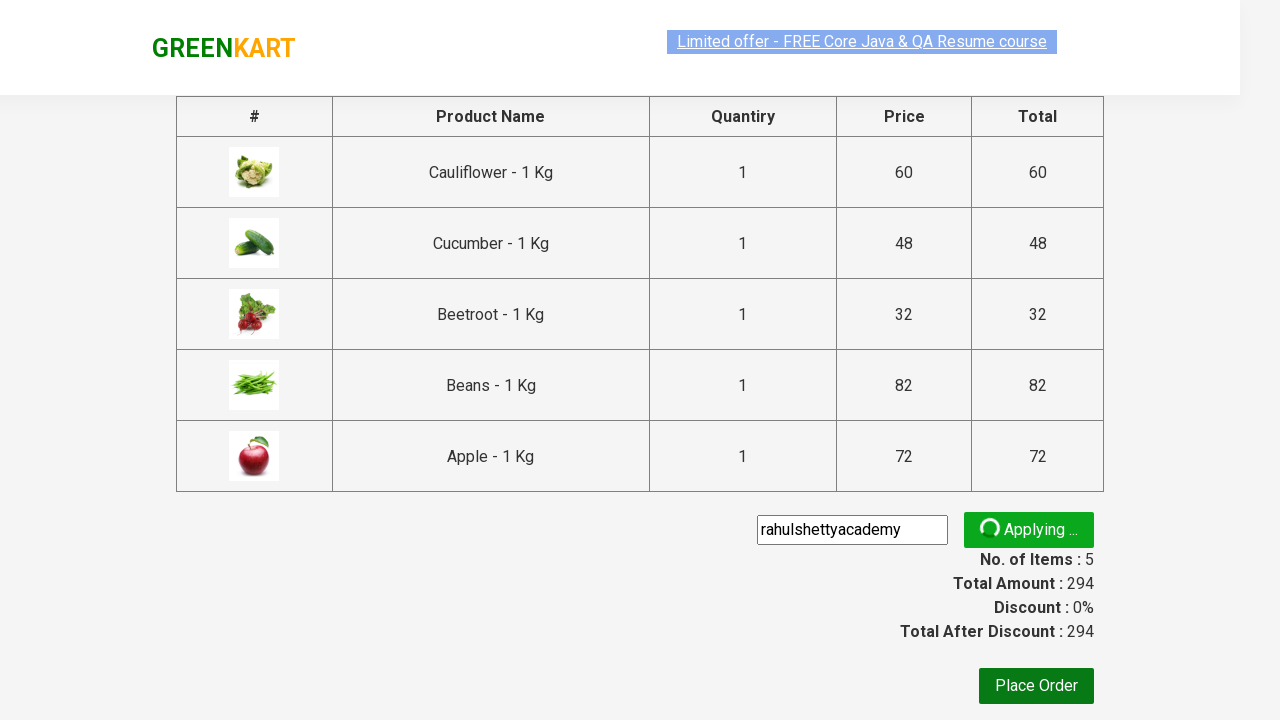

Promo validation message appeared
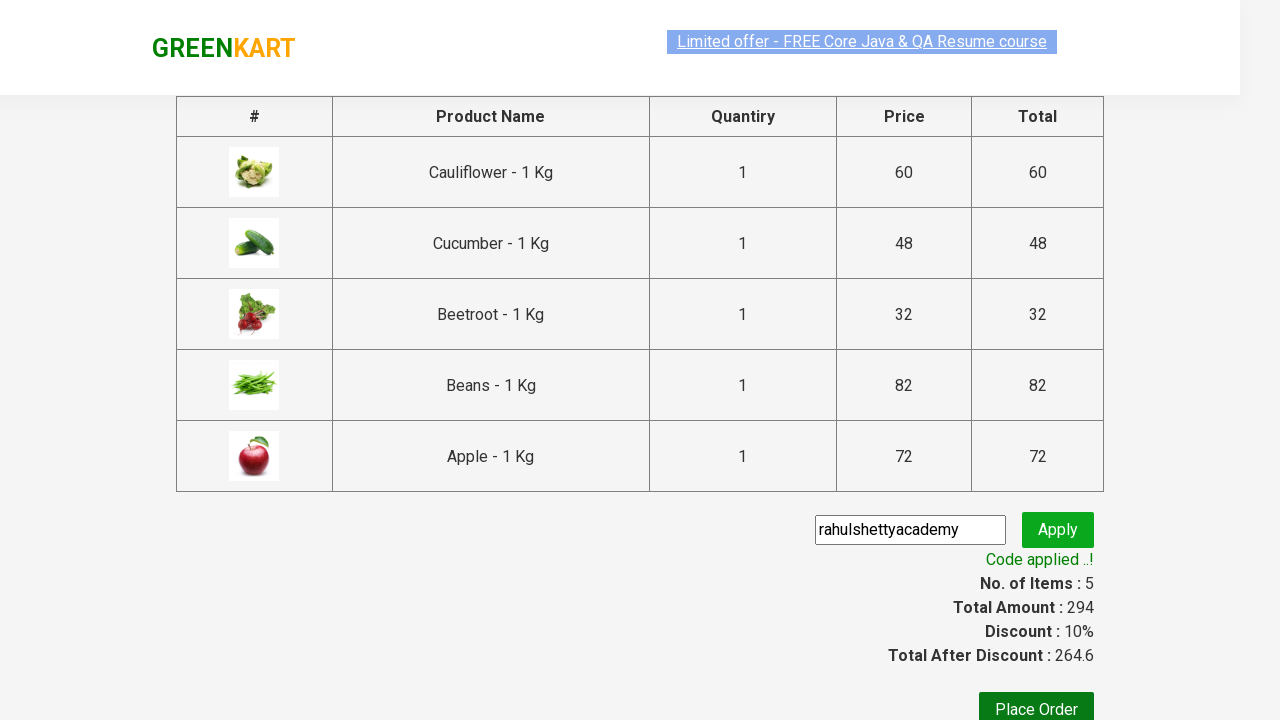

Retrieved promo message: Code applied ..!
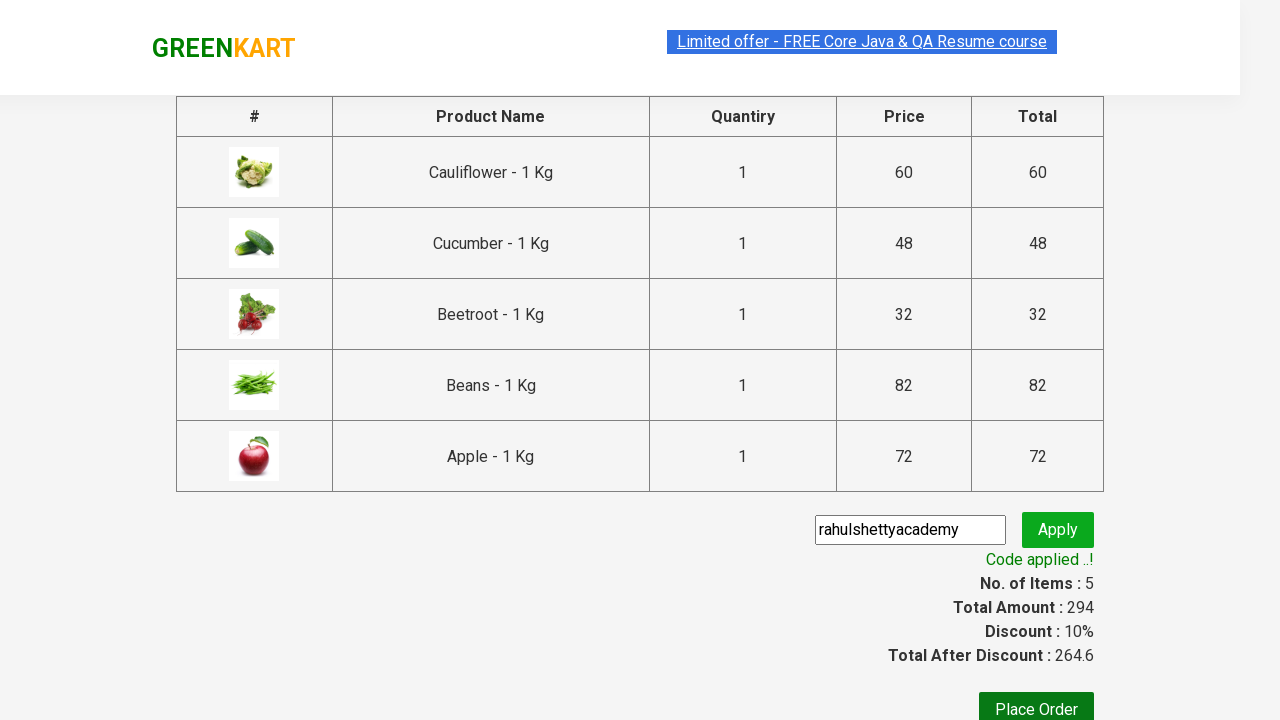

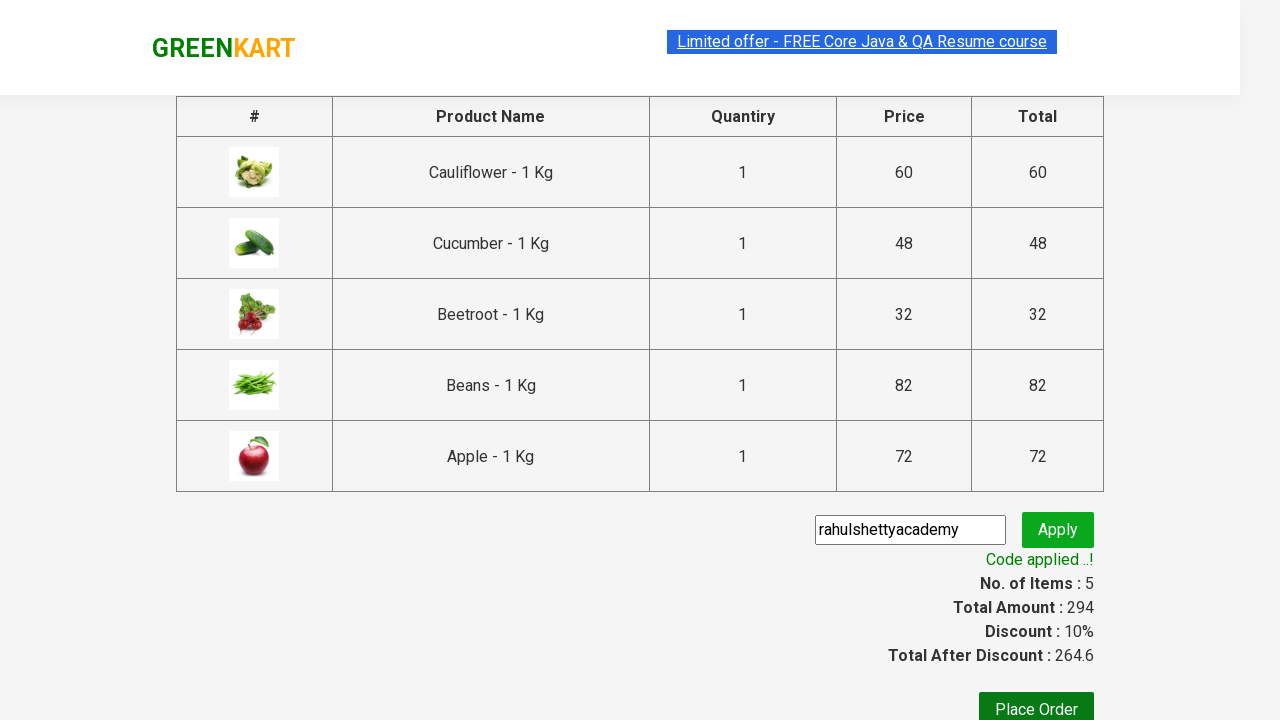